Tests drag and drop by moving an element to specific coordinates and verifying the drop was successful

Starting URL: https://jqueryui.com/droppable/

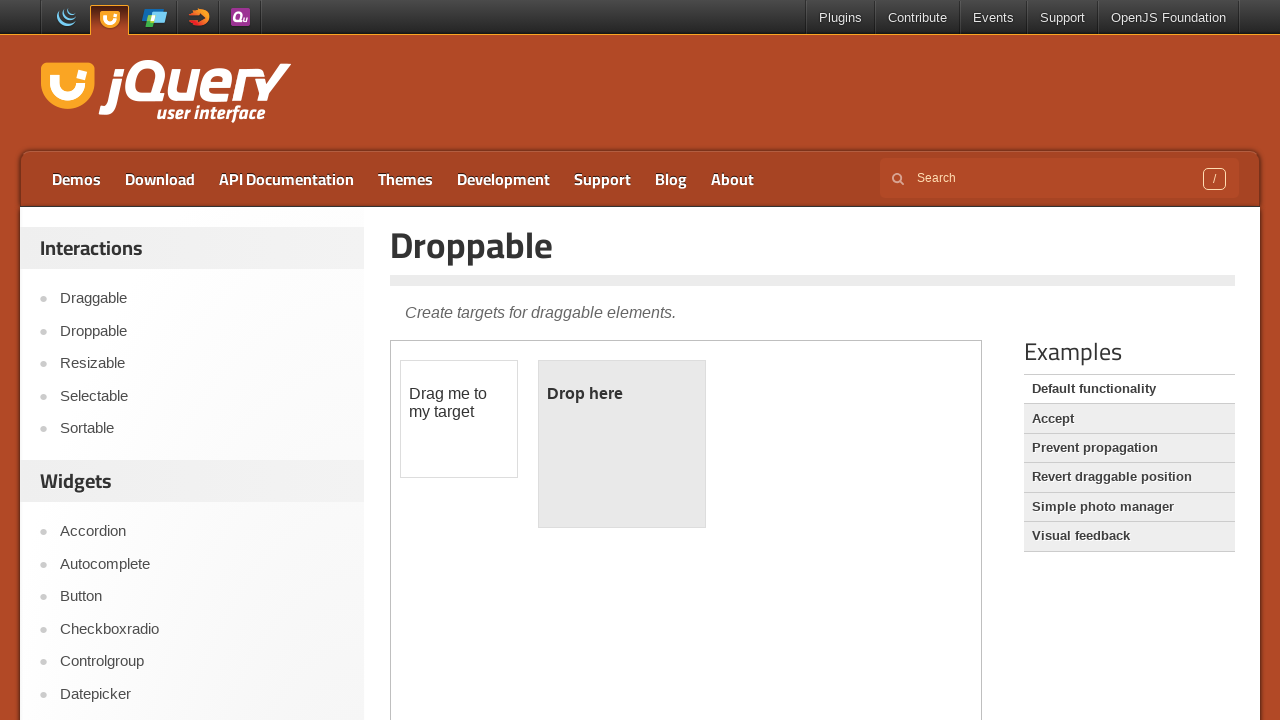

Navigated to jQuery UI droppable demo page
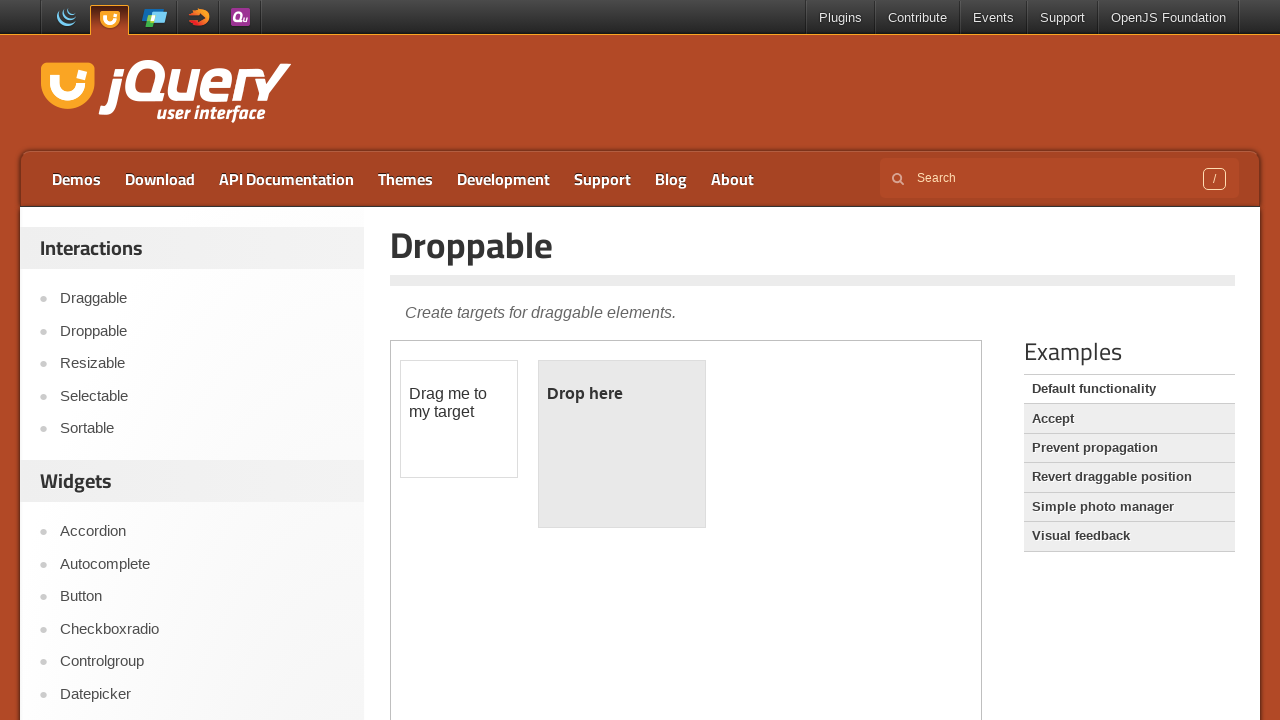

Located iframe containing draggable elements
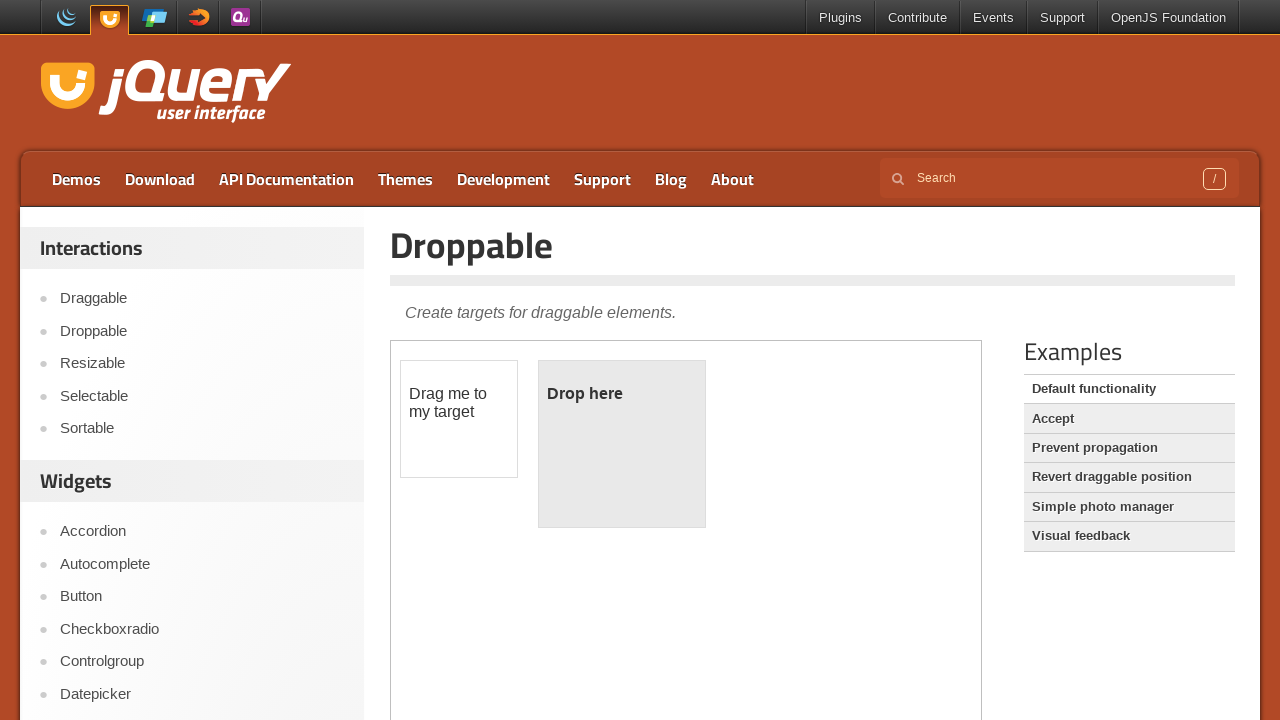

Located draggable element with id 'draggable'
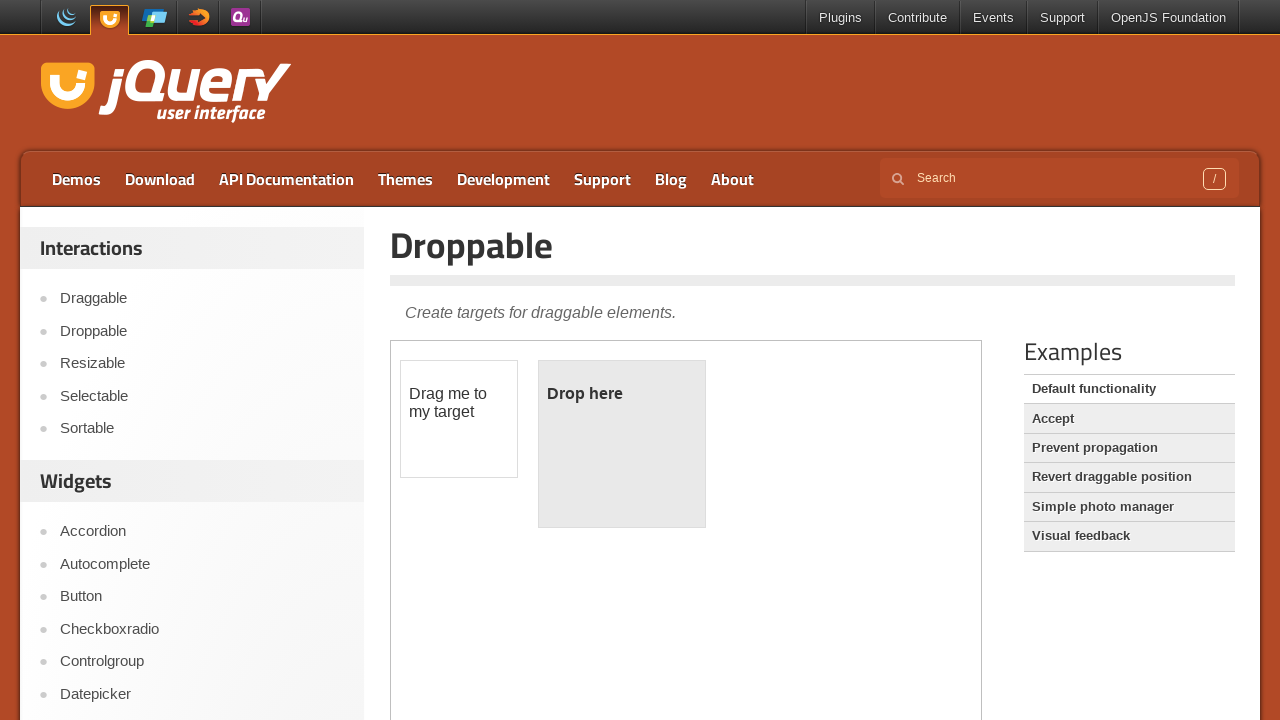

Retrieved bounding box coordinates of draggable element
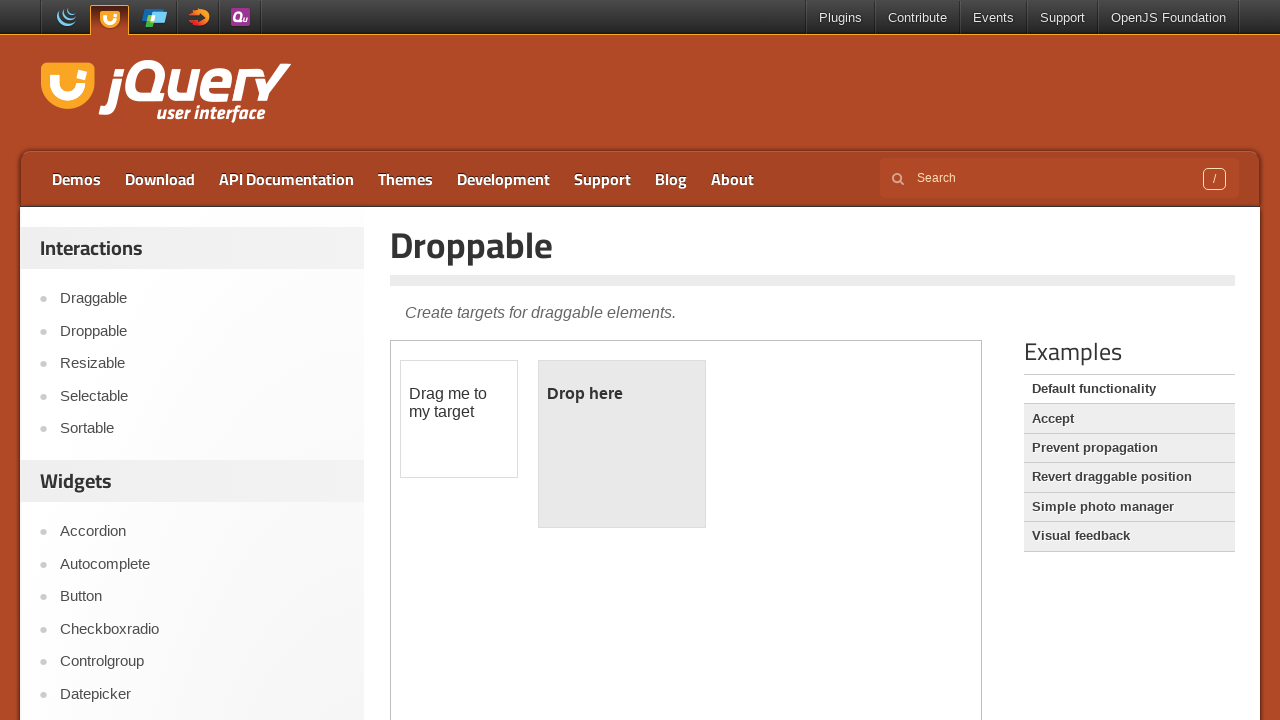

Moved mouse to center of draggable element at (459, 419)
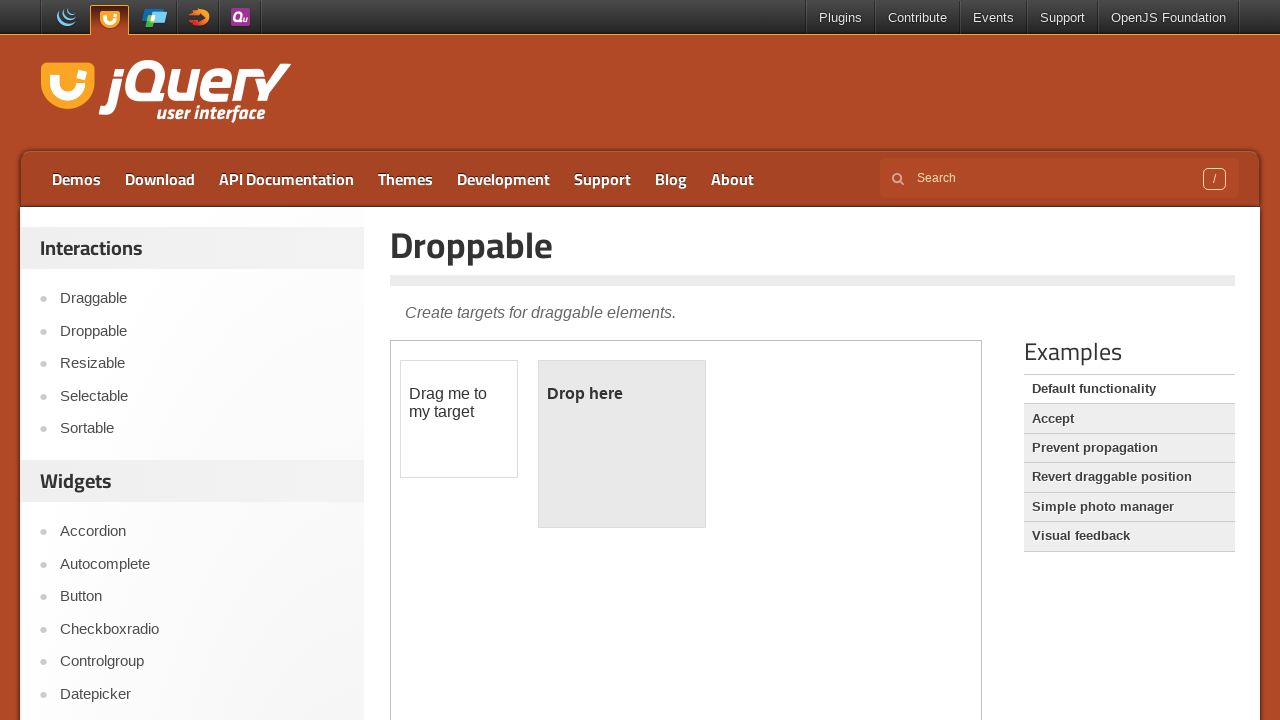

Pressed mouse button down to initiate drag at (459, 419)
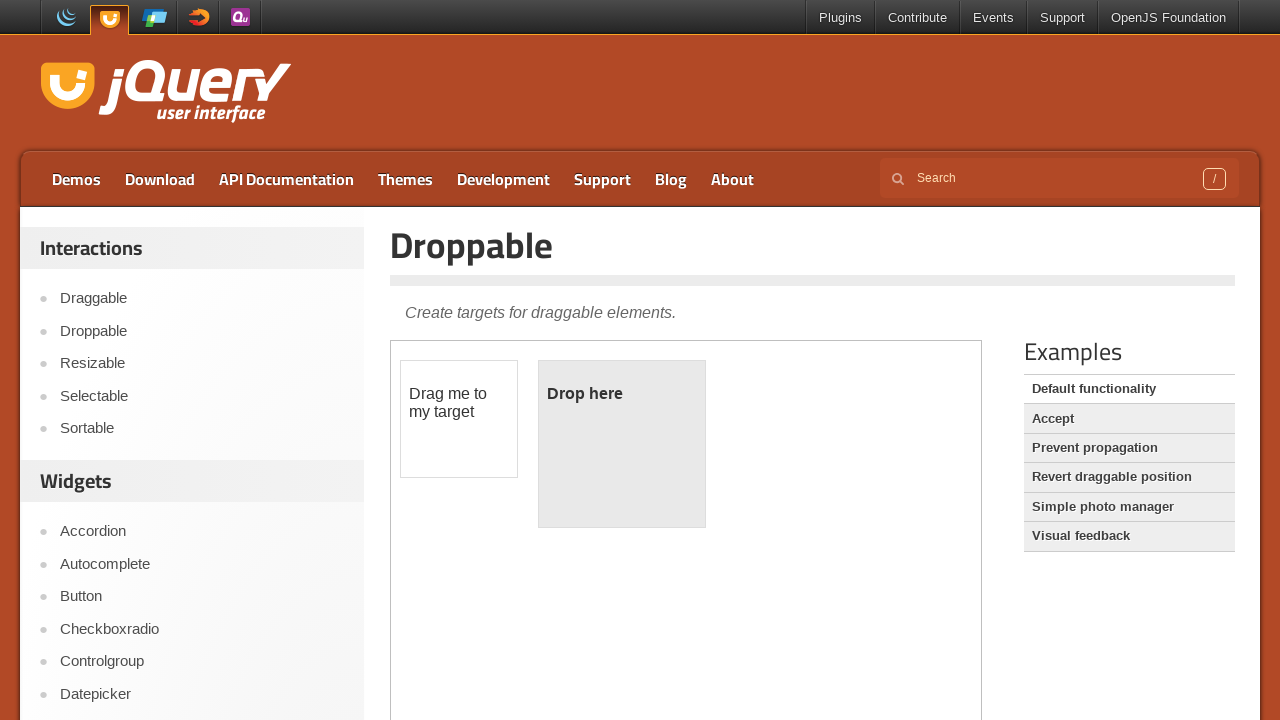

Dragged element by offset (140, 35) to target coordinates at (599, 454)
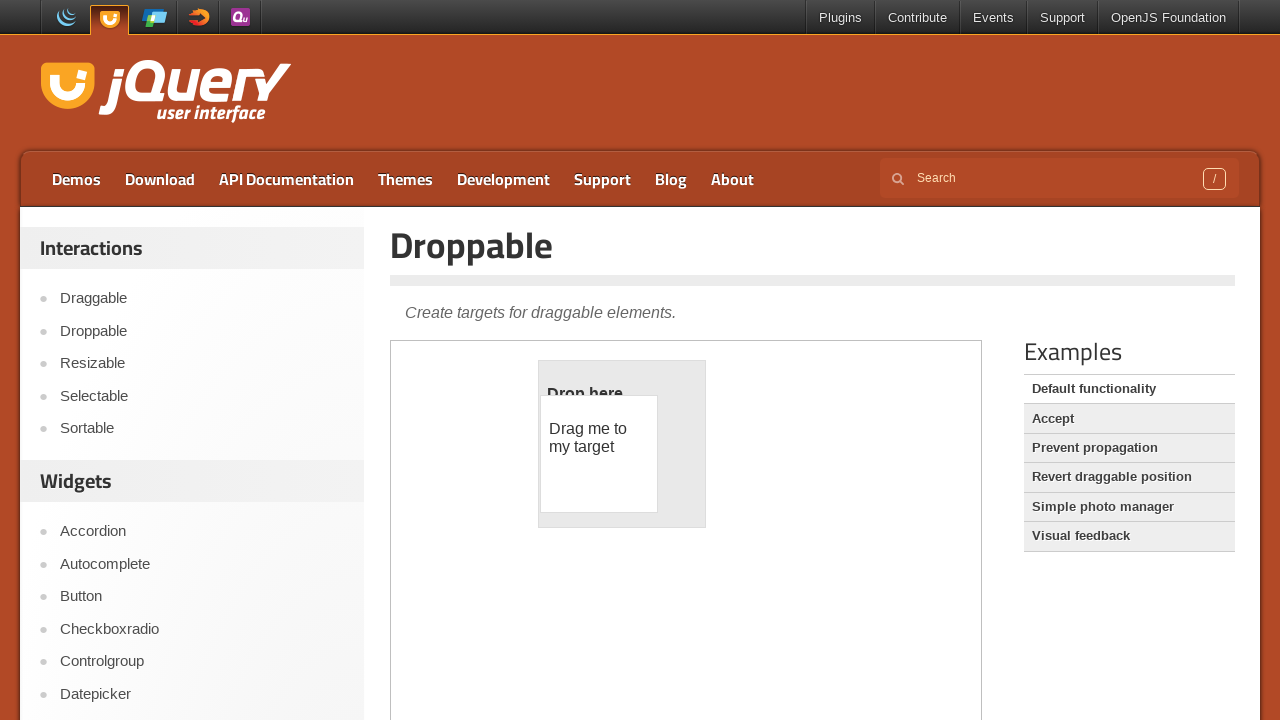

Released mouse button to complete drag and drop at (599, 454)
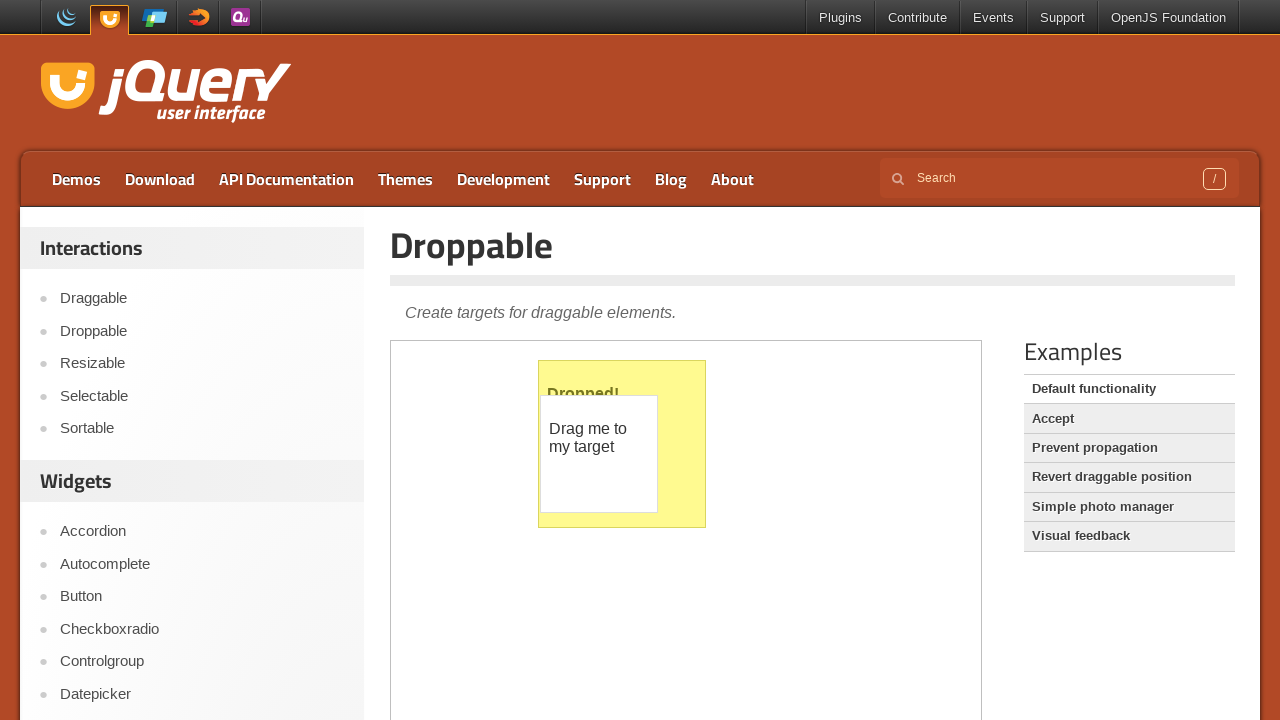

Verified drop was successful - 'Dropped!' message appeared
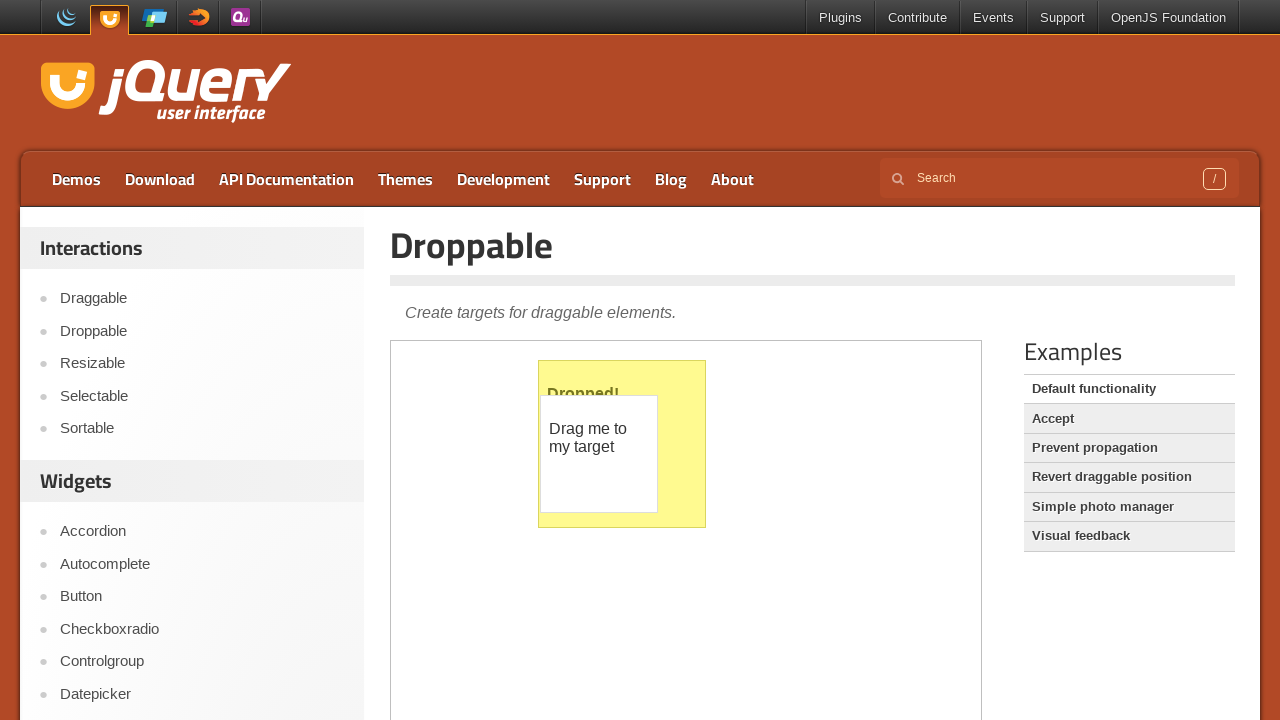

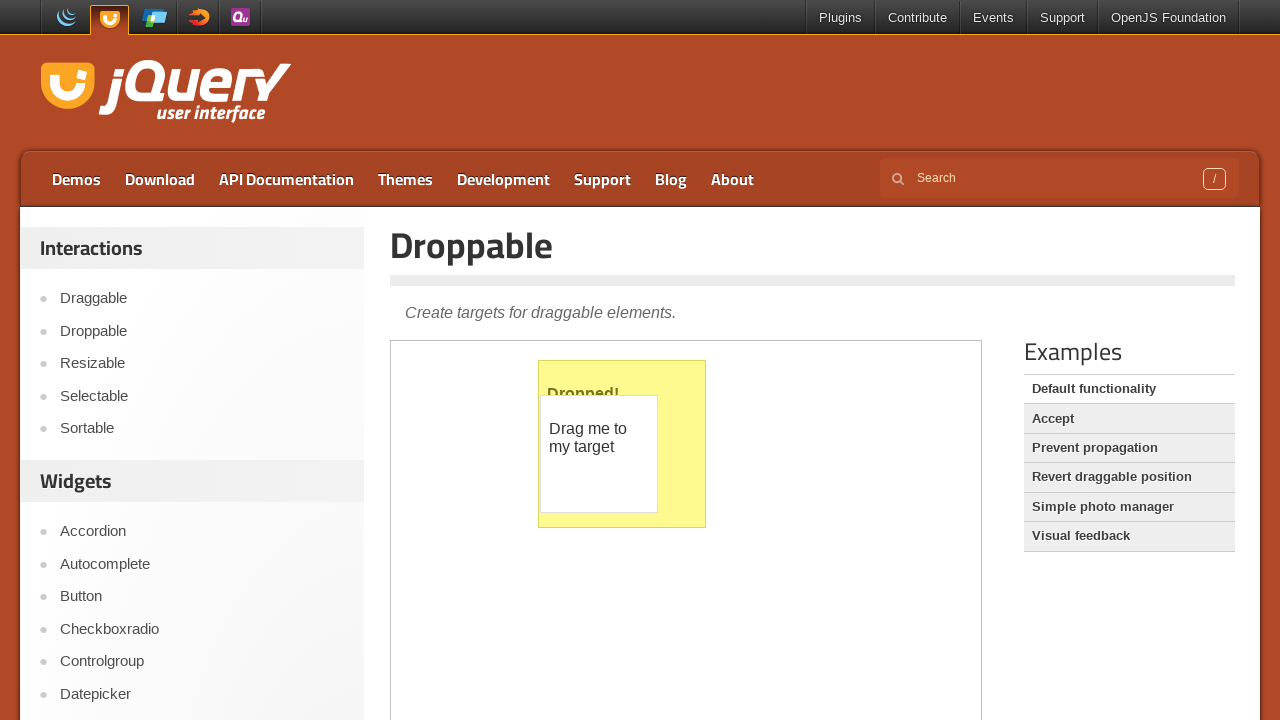